Tests nested frames functionality by navigating to the Nested Frames page, switching between frame levels, and verifying the content in the middle frame.

Starting URL: https://the-internet.herokuapp.com/

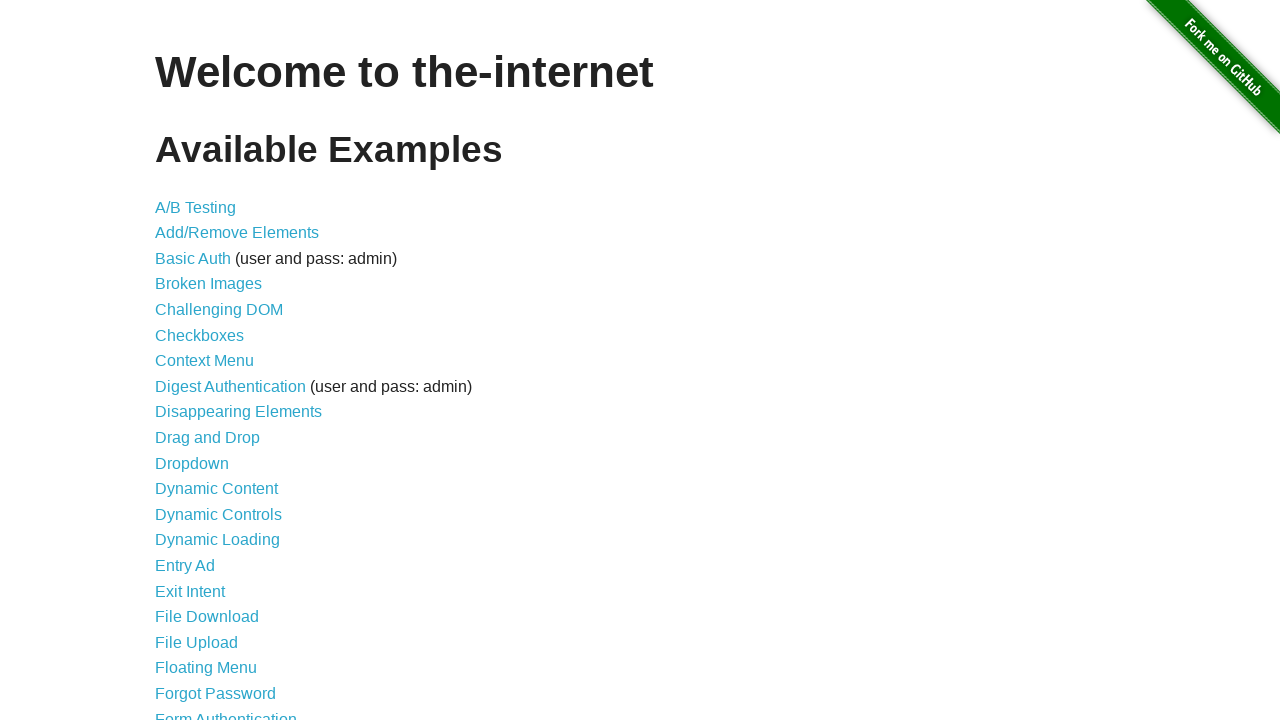

Clicked on 'Nested Frames' link at (210, 395) on xpath=//a[text()='Nested Frames']
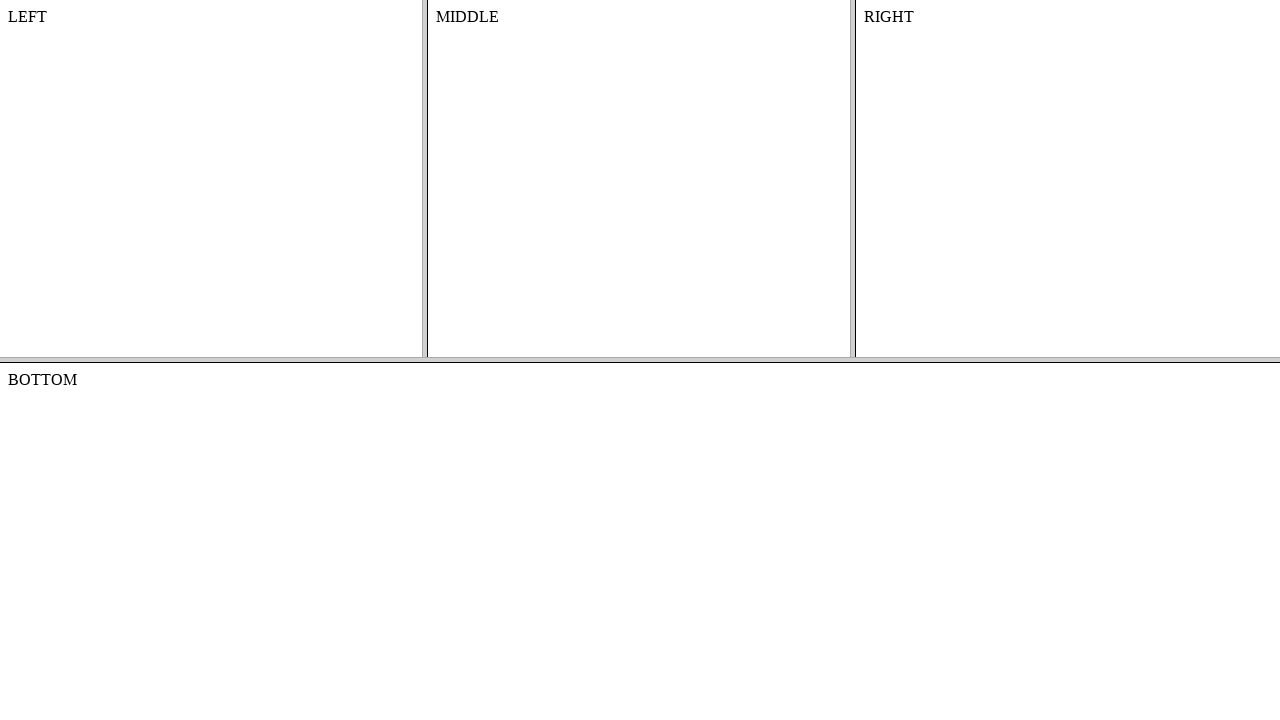

Waited for top frame to load
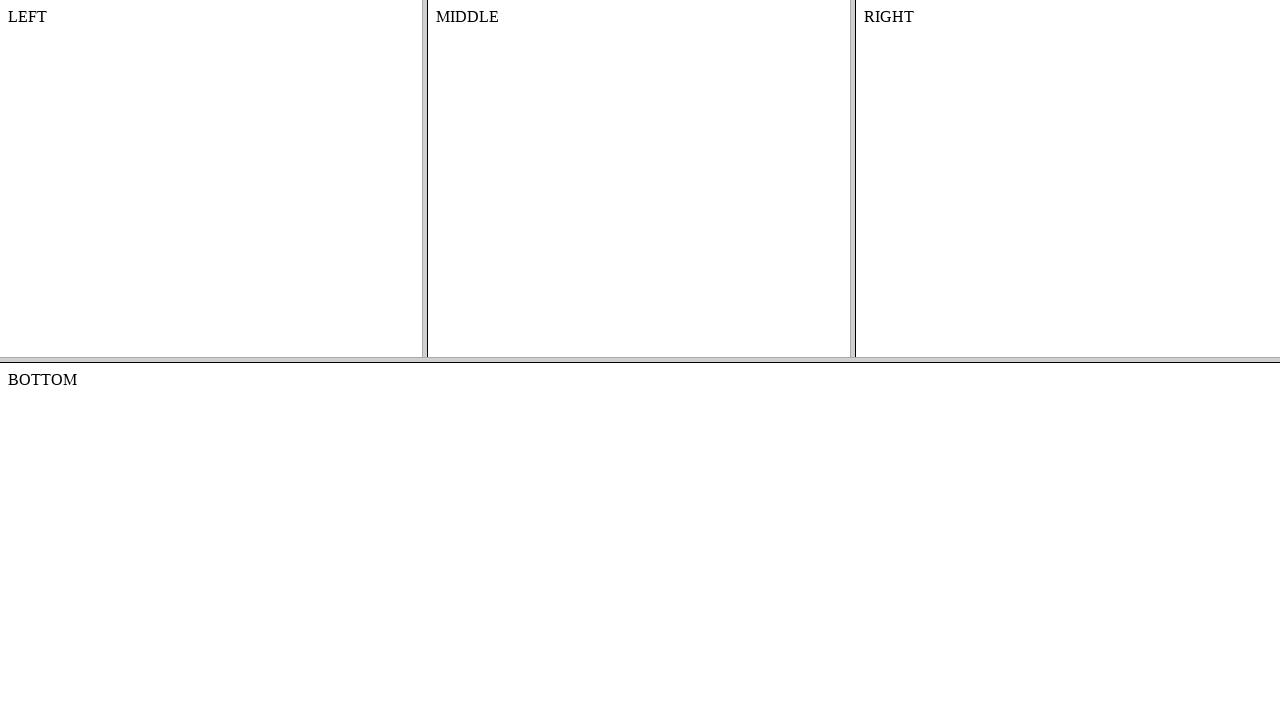

Switched to top frame
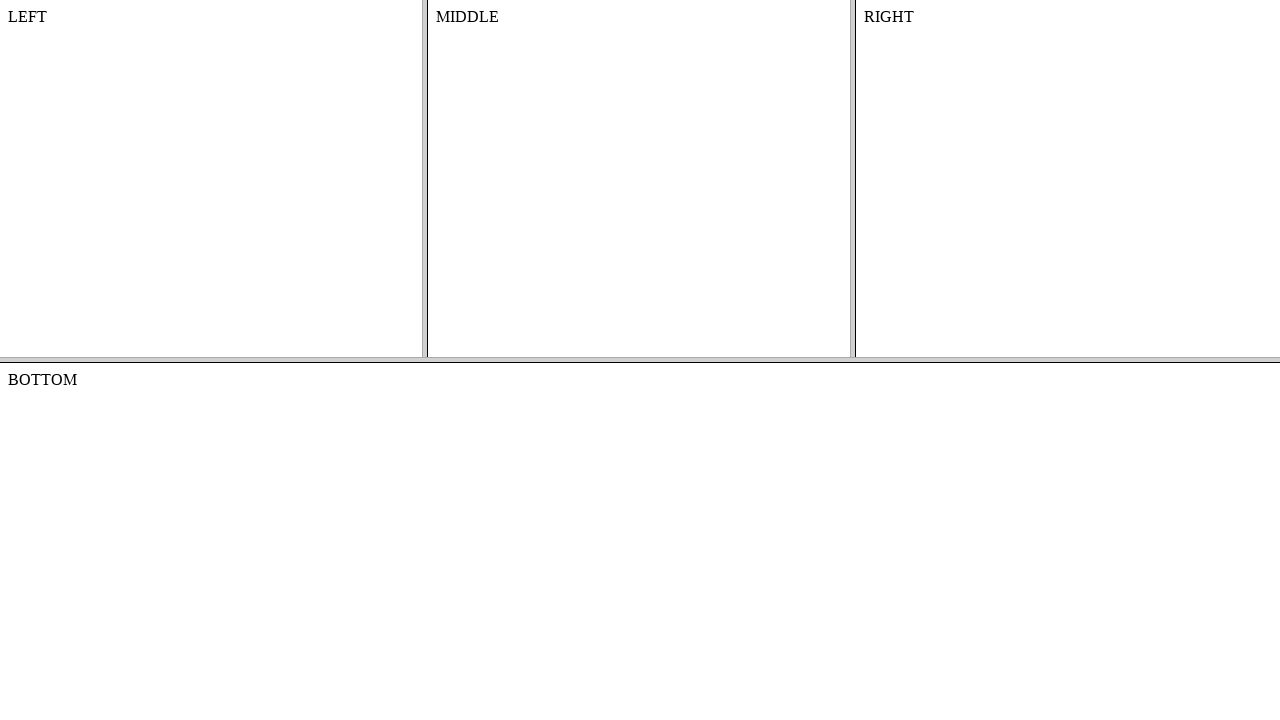

Switched to middle frame nested within top frame
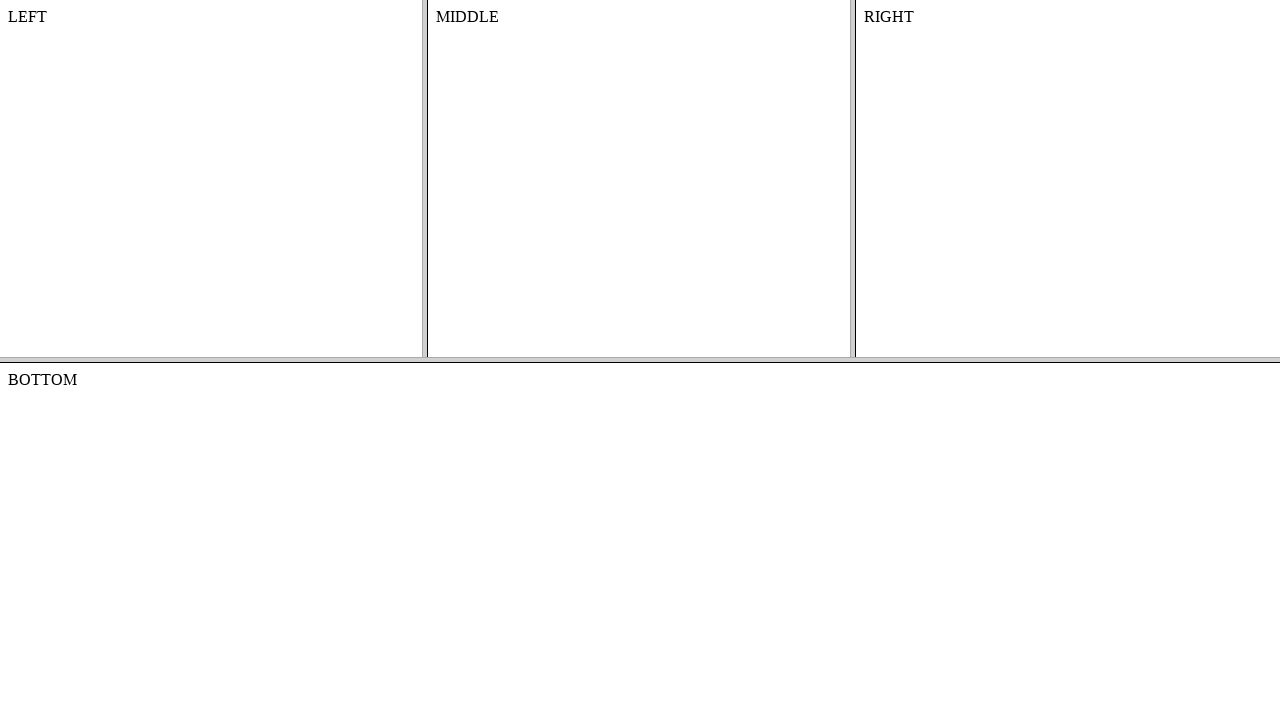

Verified content in the middle frame is present
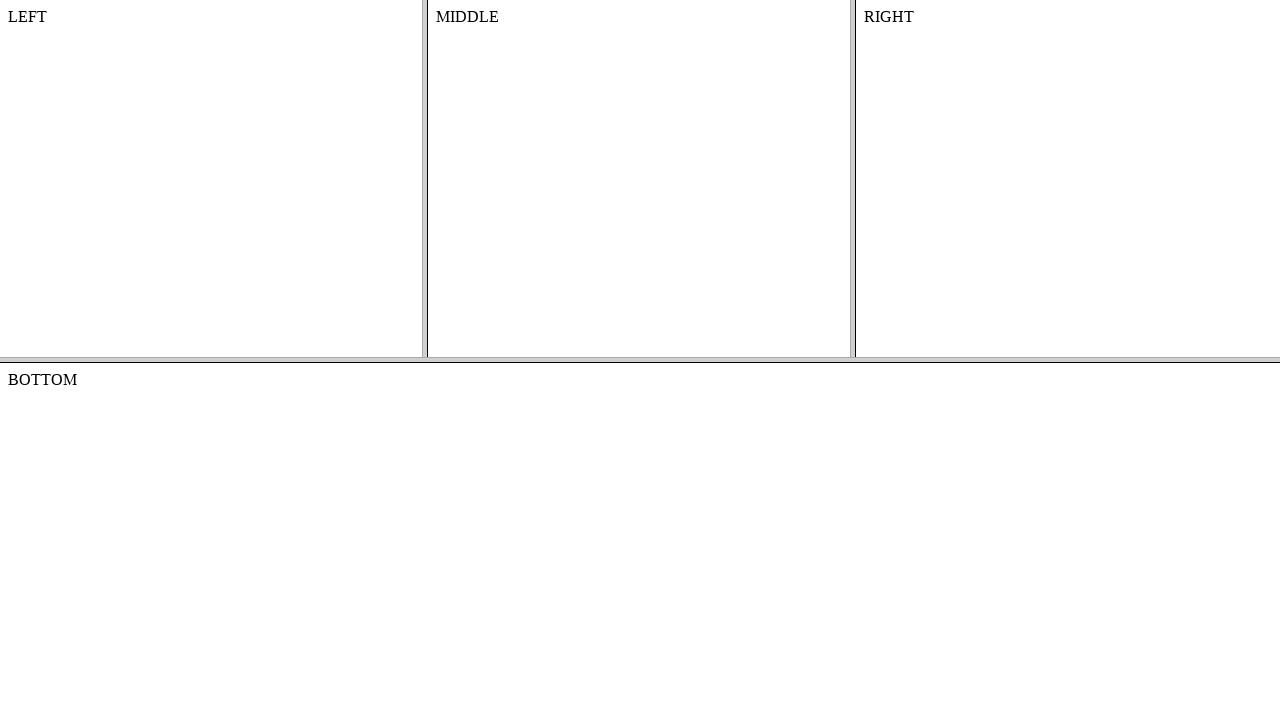

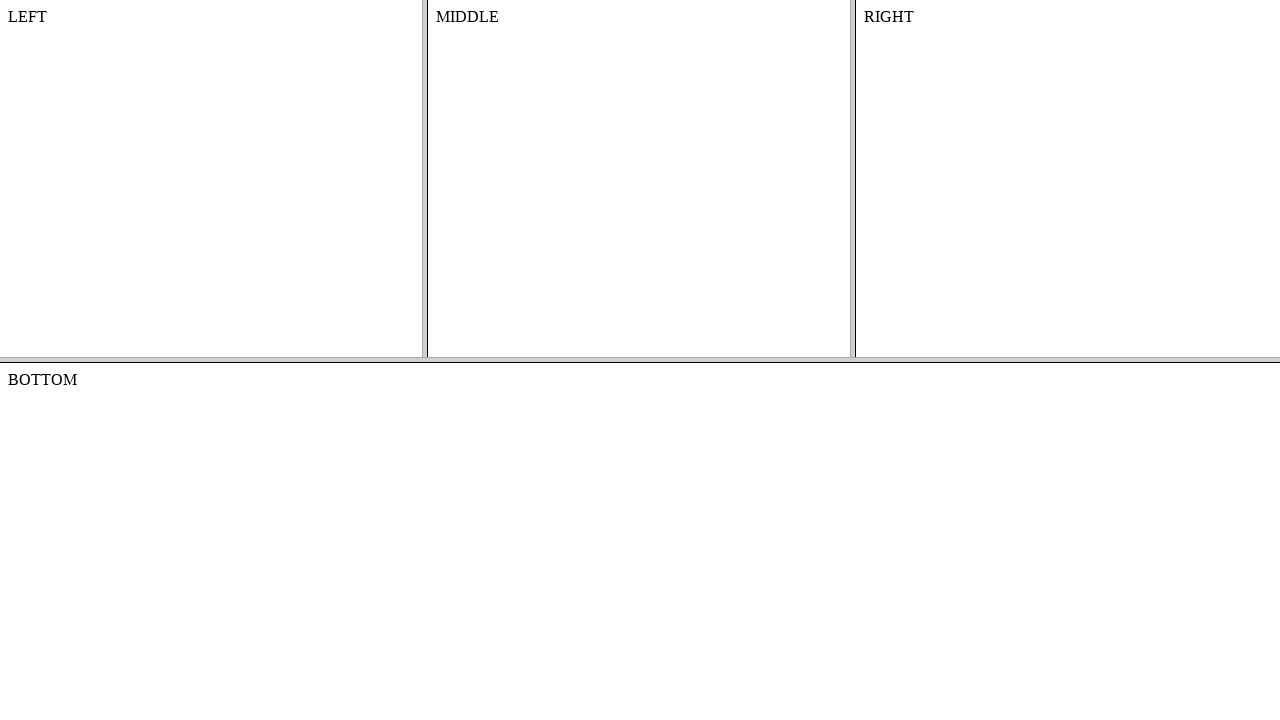